Navigates to a page with many elements and highlights a specific element by changing its border style temporarily using JavaScript execution.

Starting URL: http://the-internet.herokuapp.com/large

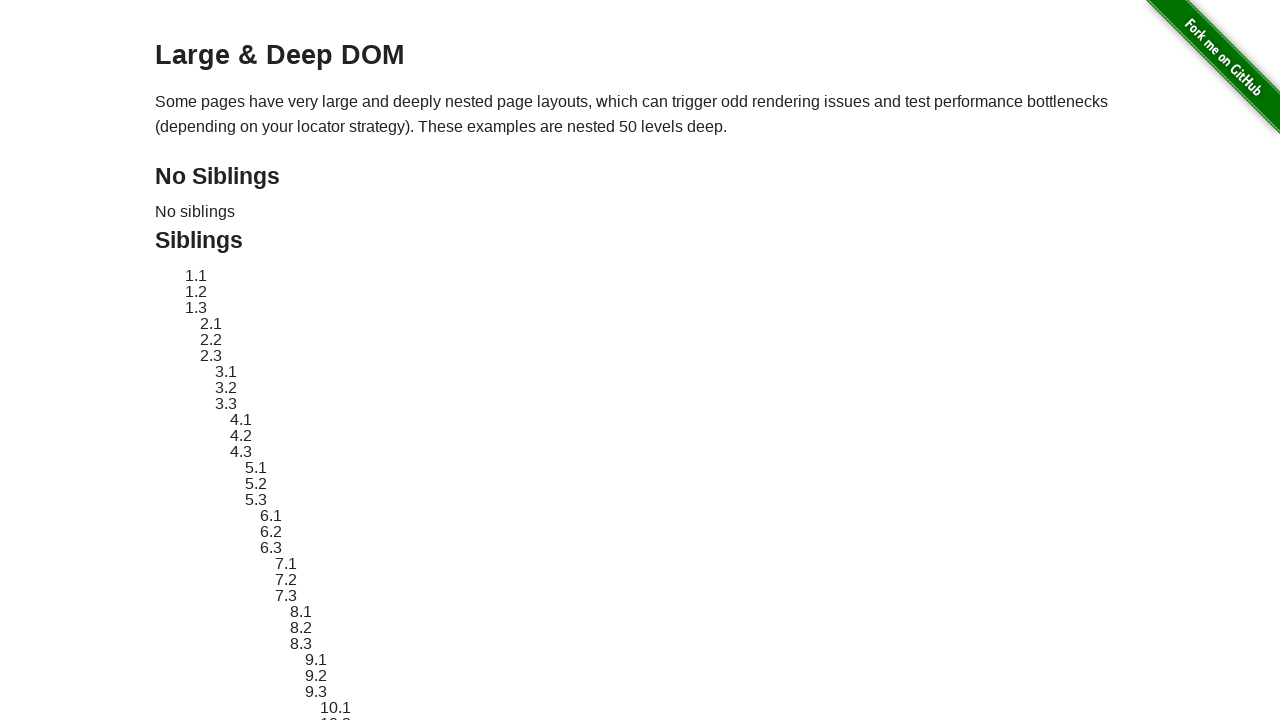

Navigated to large page with many elements
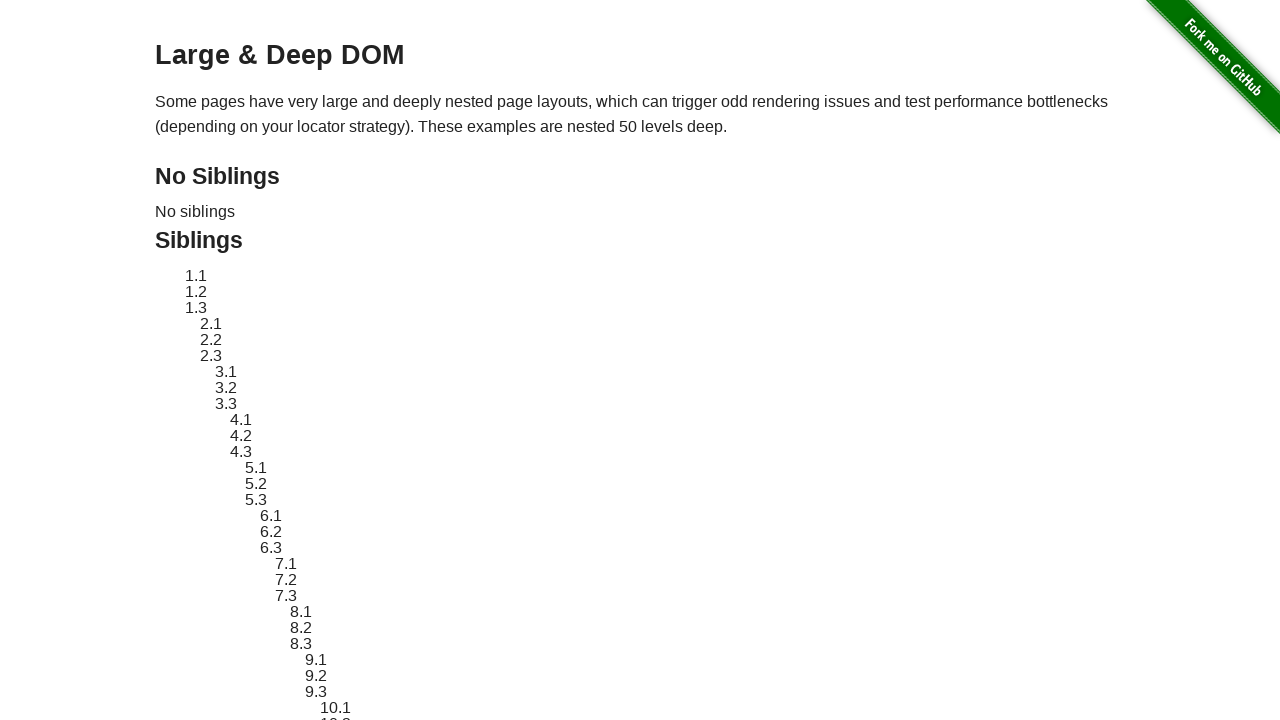

Located target element with ID sibling-2.3
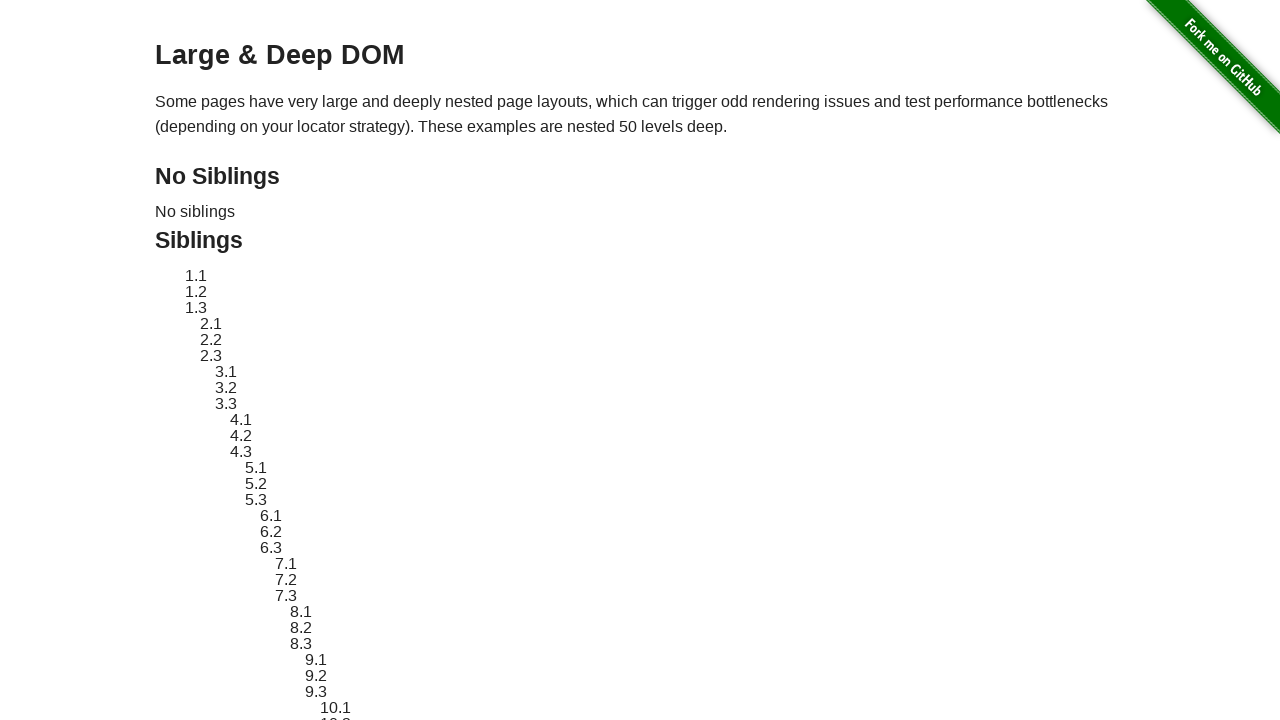

Stored original style attribute of target element
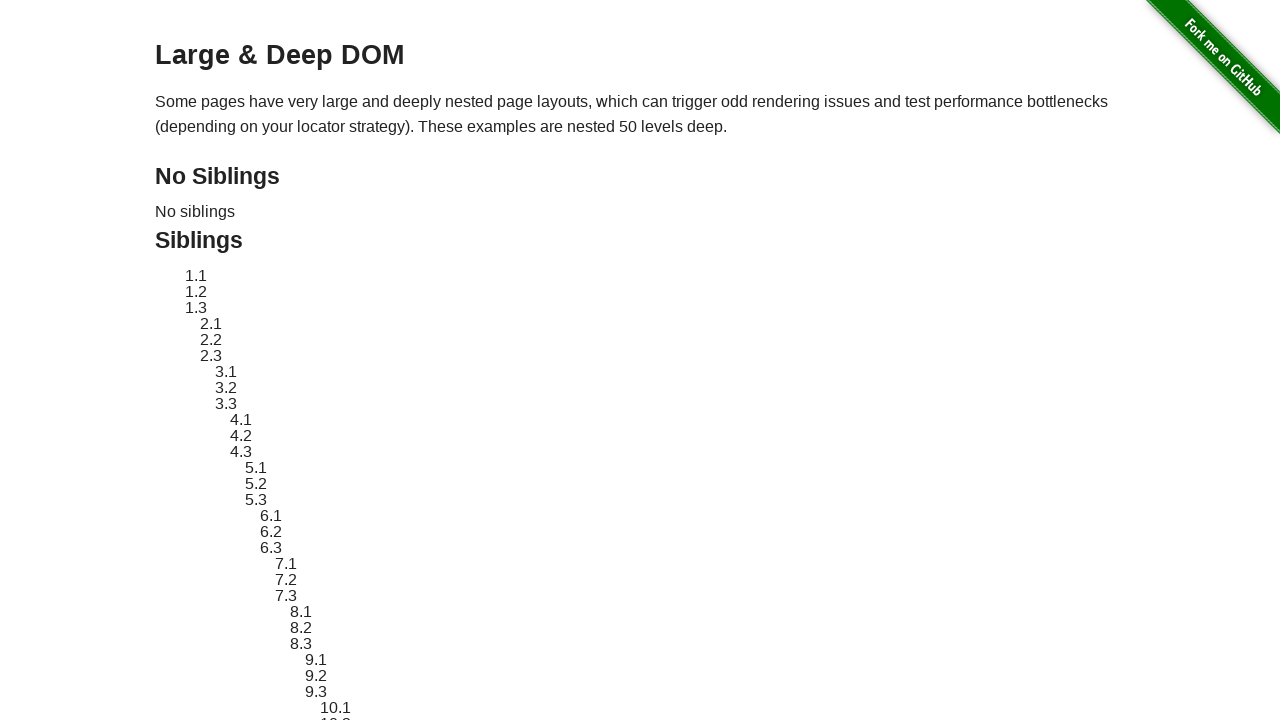

Applied red dashed border highlight to target element
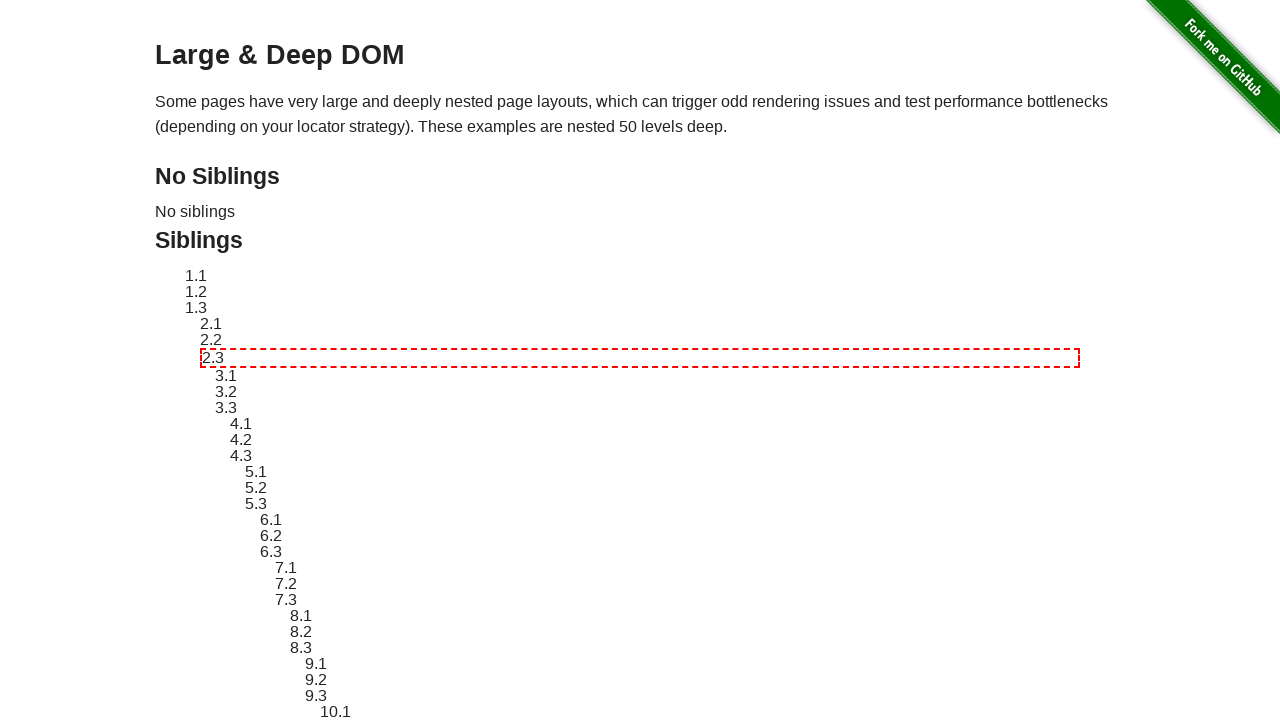

Waited 2 seconds to display highlight
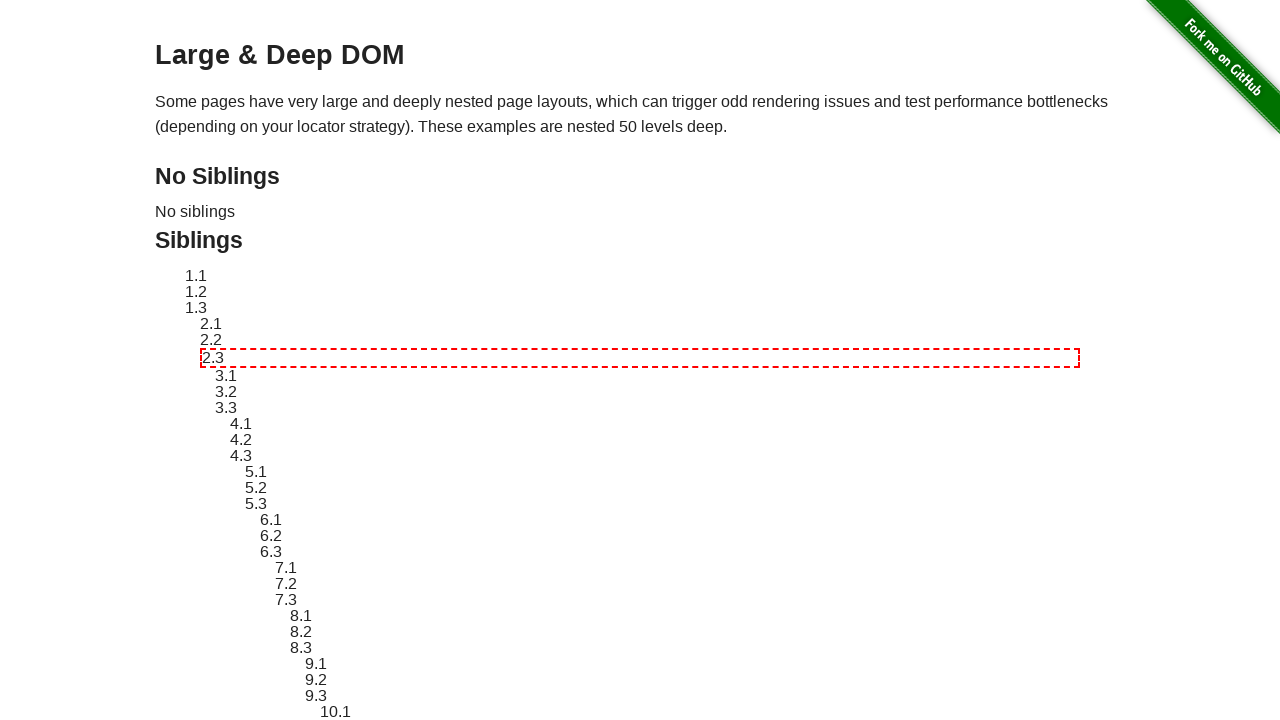

Reverted target element to original style
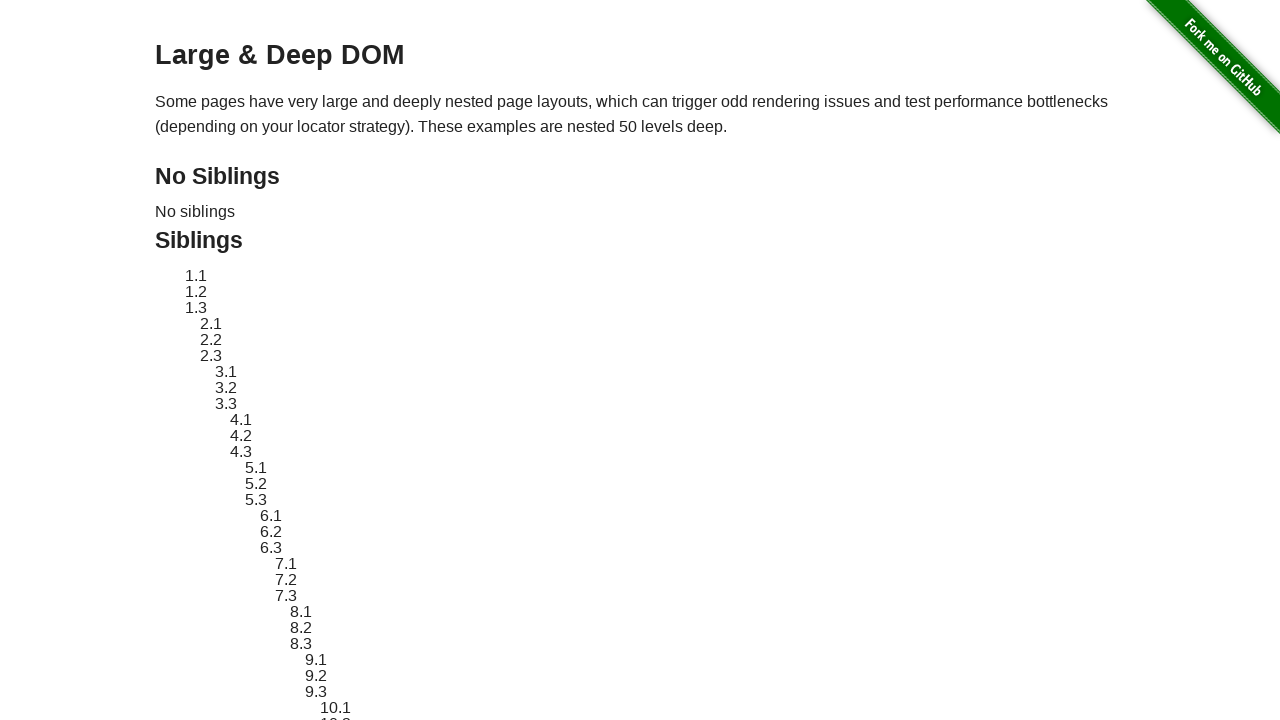

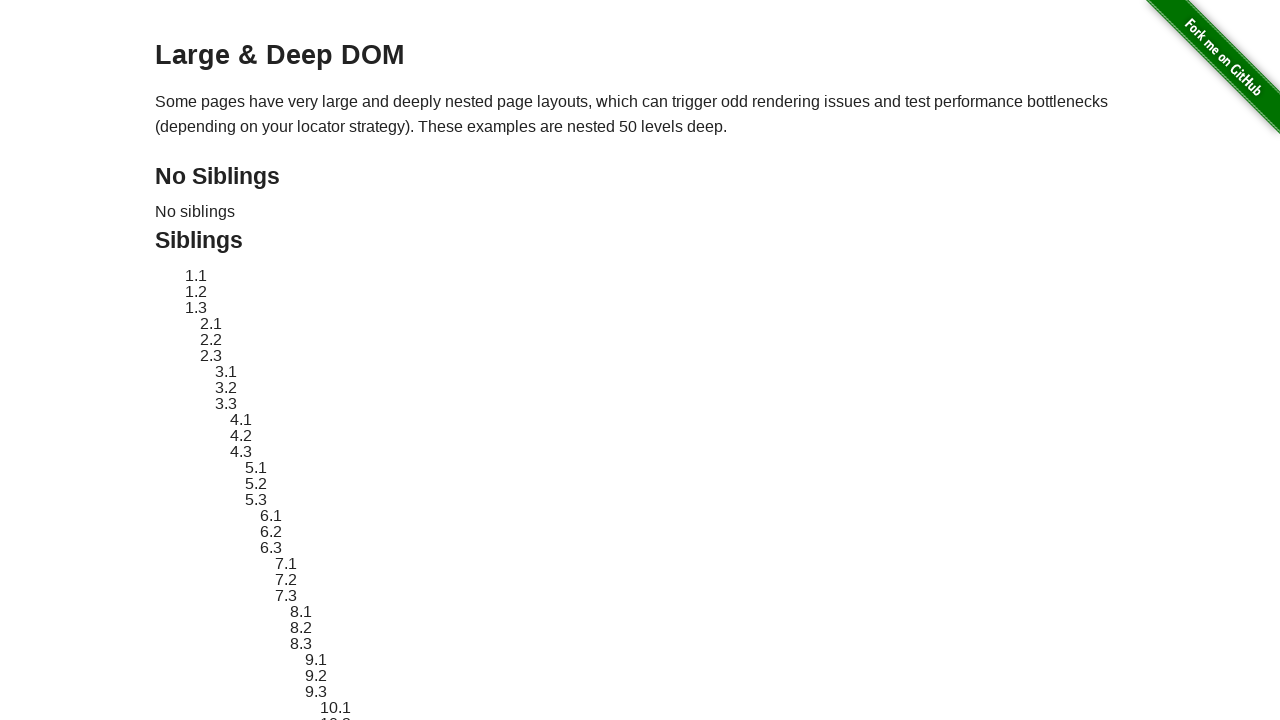